Fills out a practice form with various fields including name, email, phone, and address using generated test data

Starting URL: https://demoqa.com/automation-practice-form

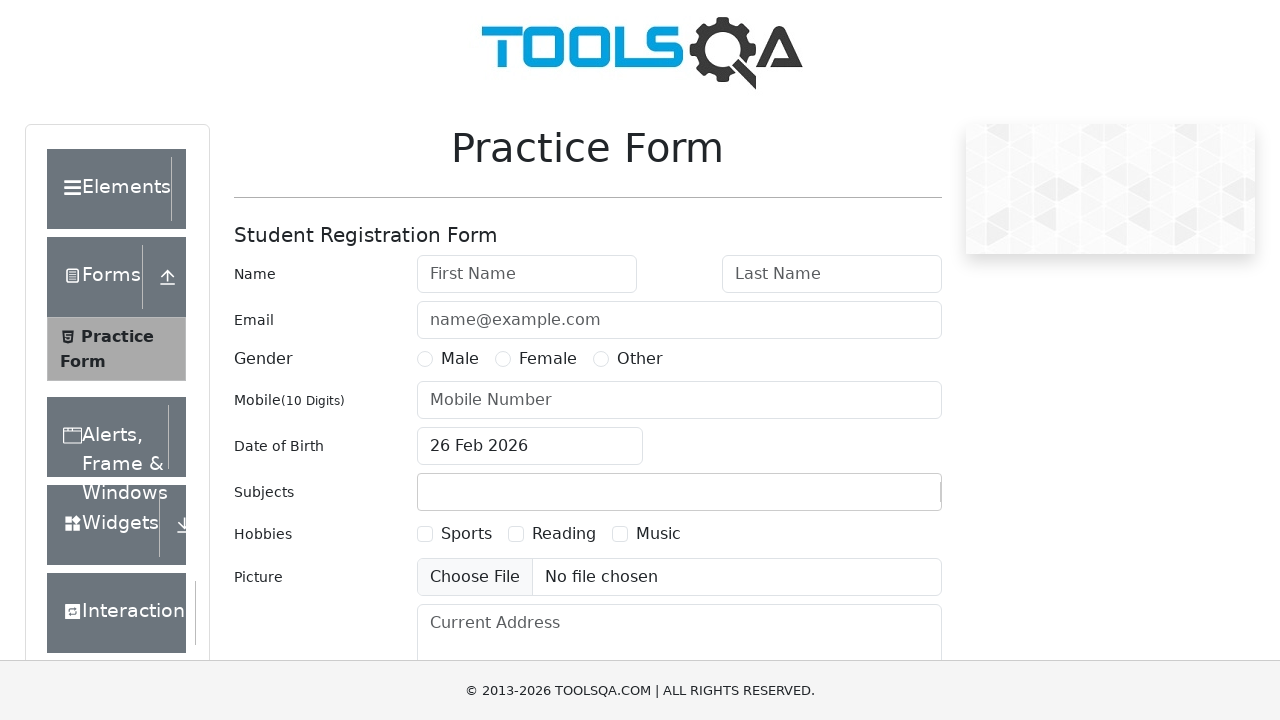

Filled first name field with 'John' on #firstName
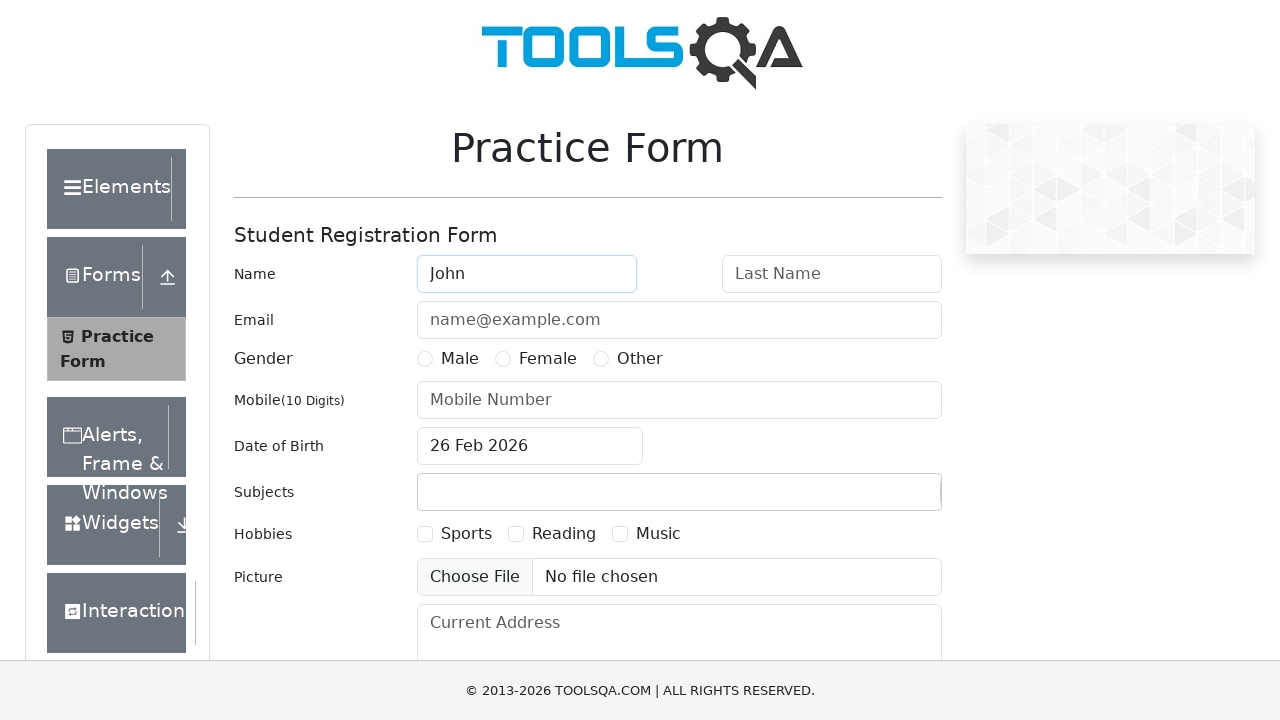

Filled last name field with 'Smith' on #lastName
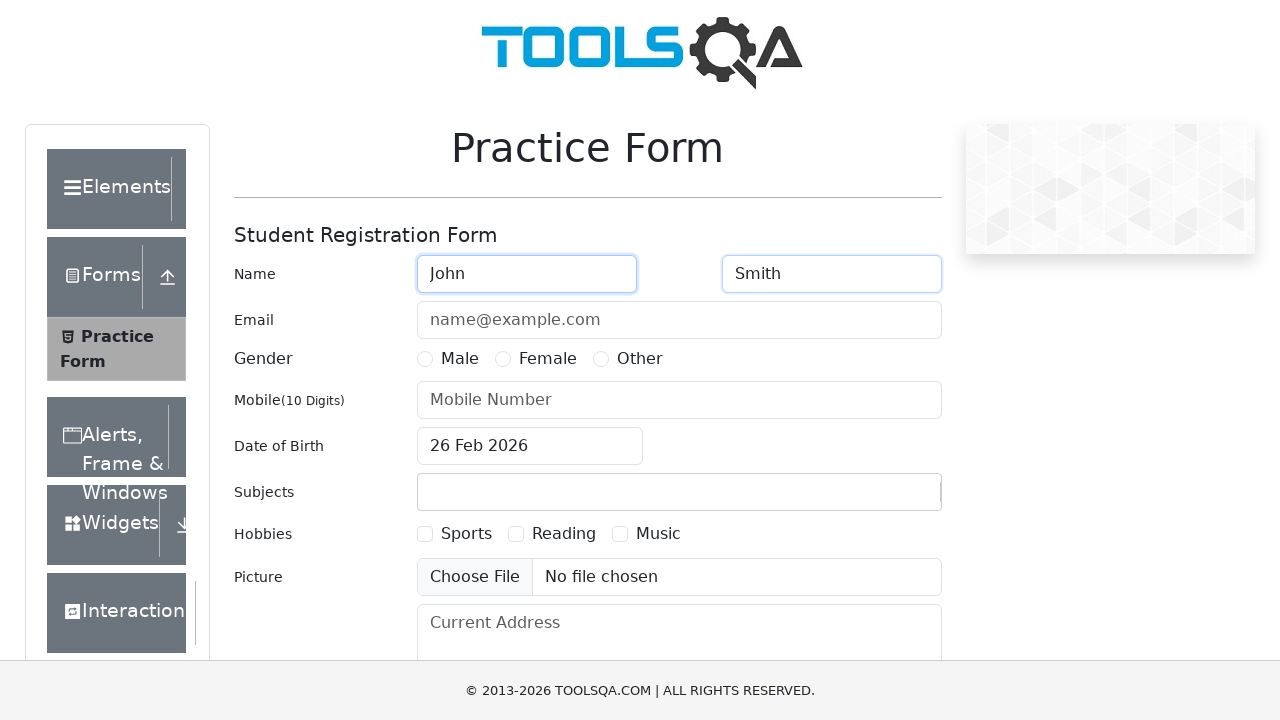

Filled email field with 'john.smith@gmail.com' on #userEmail
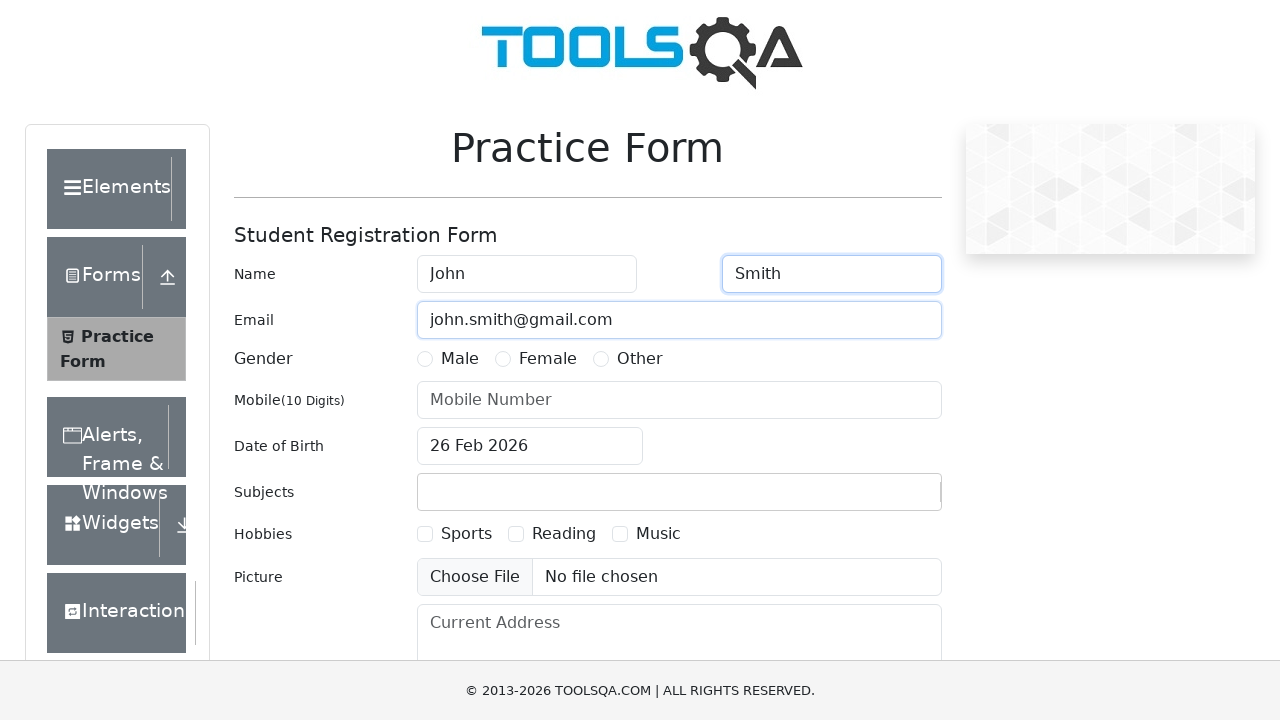

Filled phone number field with '5551234567' on #userNumber
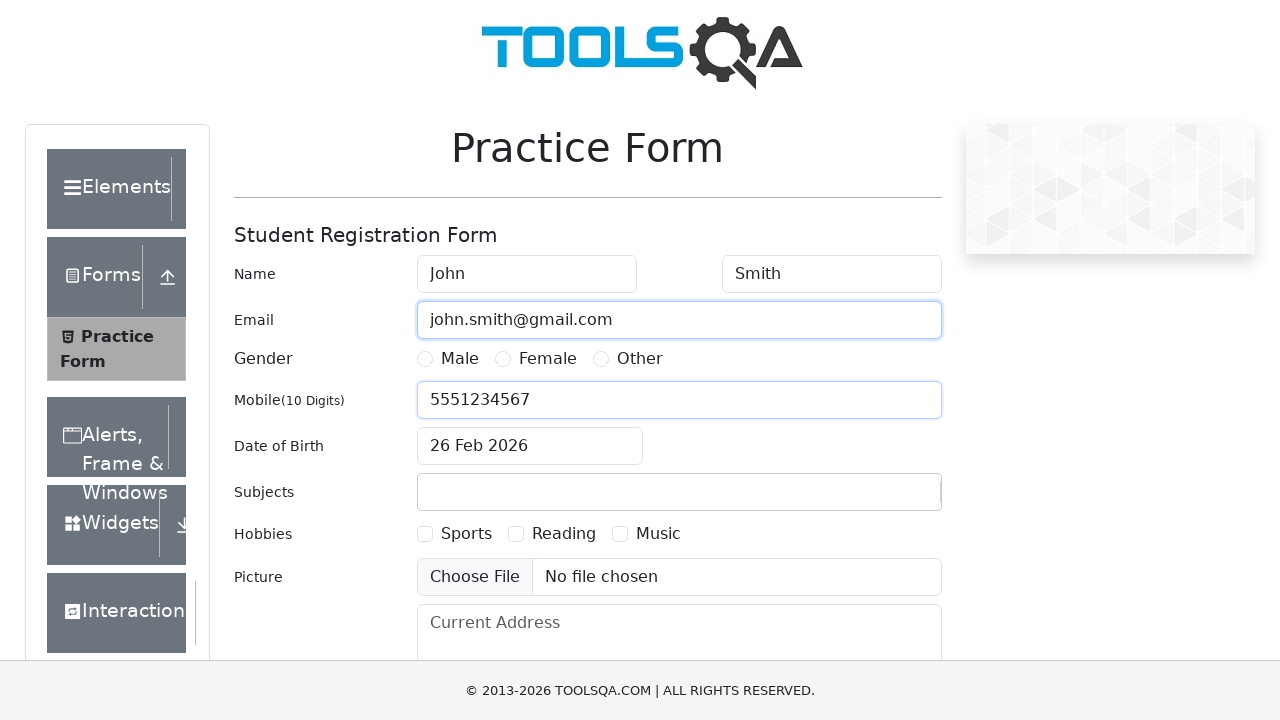

Clicked hobbies checkbox at (466, 534) on xpath=//label[@for='hobbies-checkbox-1']
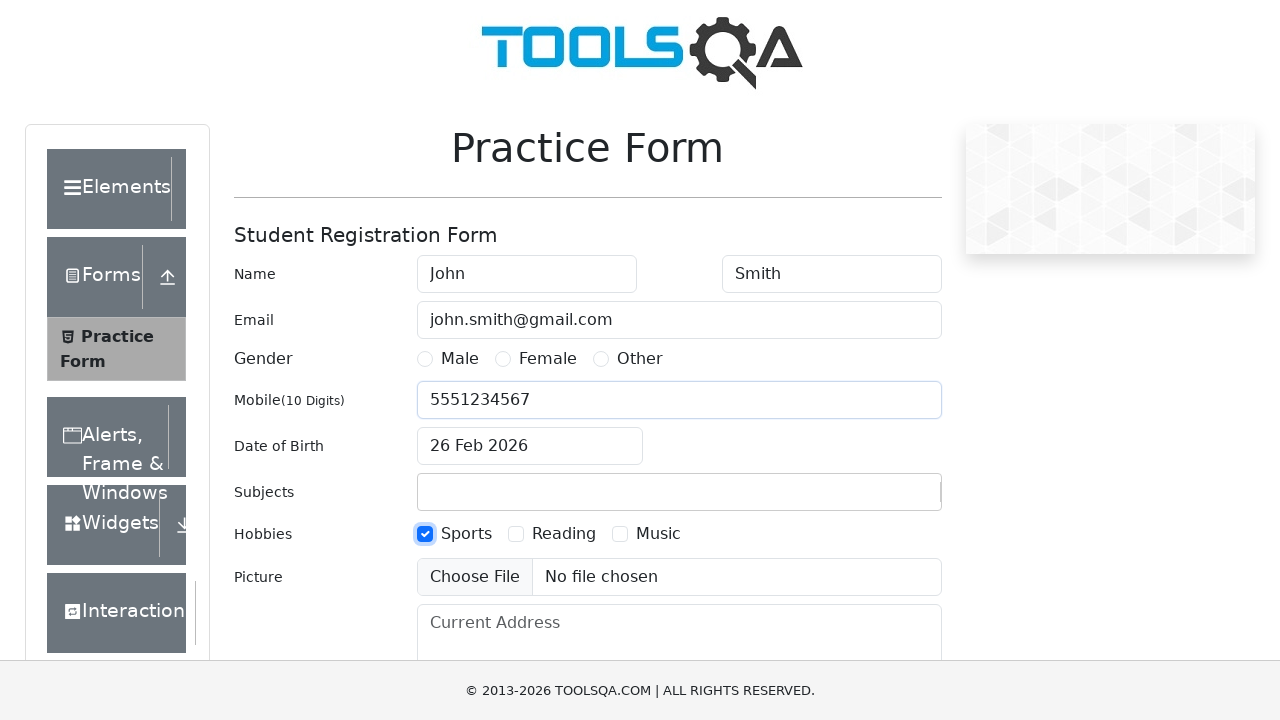

Cleared upload picture field
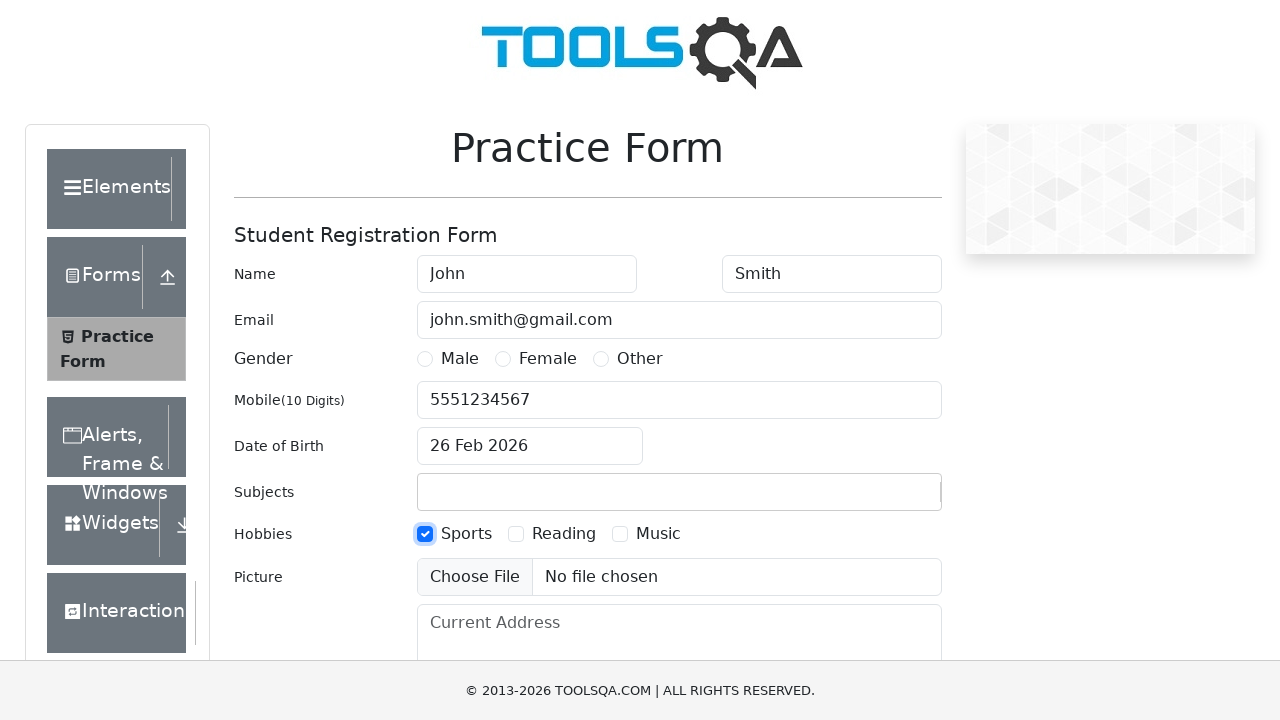

Filled current address field with '123 Main Street, Anytown, CA 12345' on #currentAddress
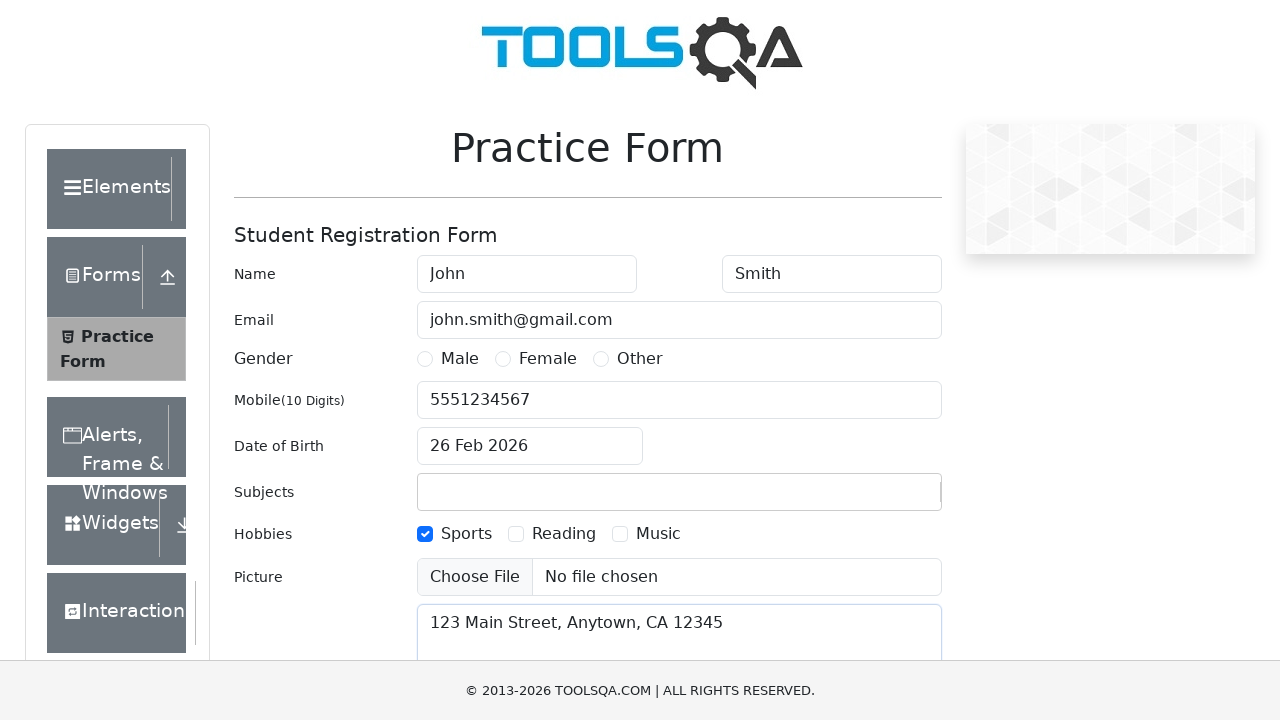

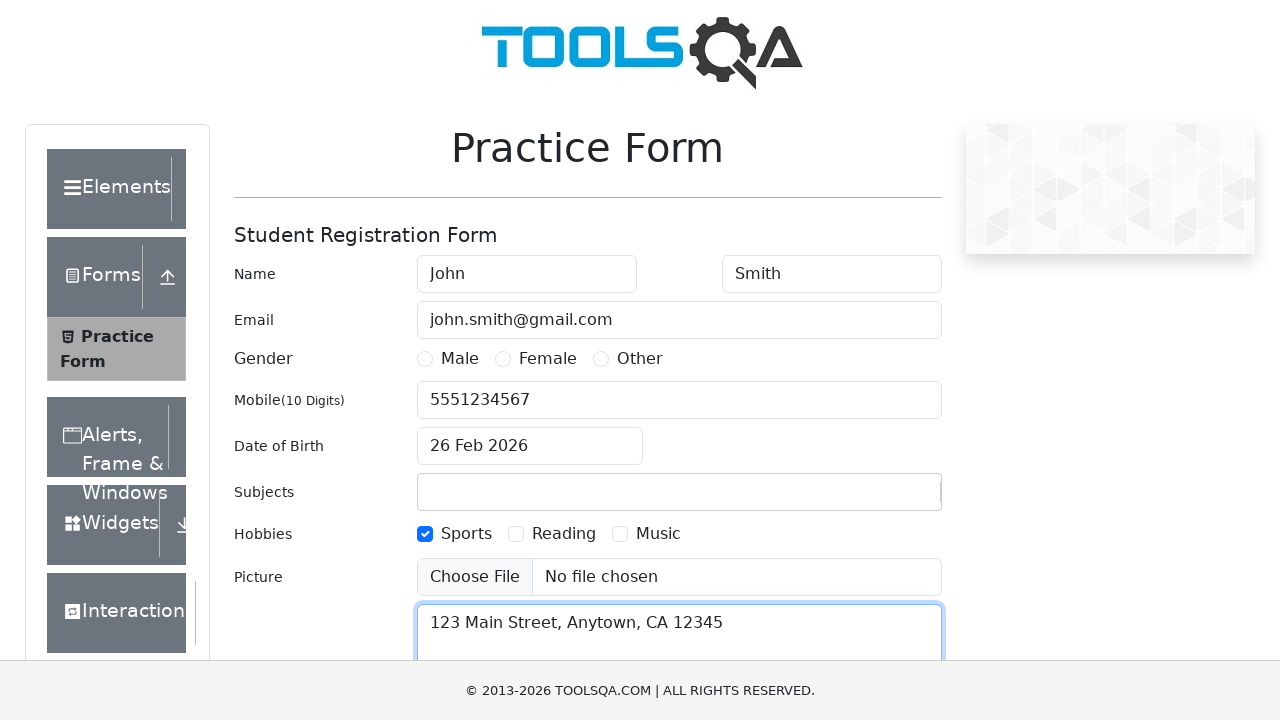